Tests form submission by clicking a dynamically calculated link text, then filling out a form with first name, last name, city, and country fields before submitting

Starting URL: https://suninjuly.github.io/find_link_text

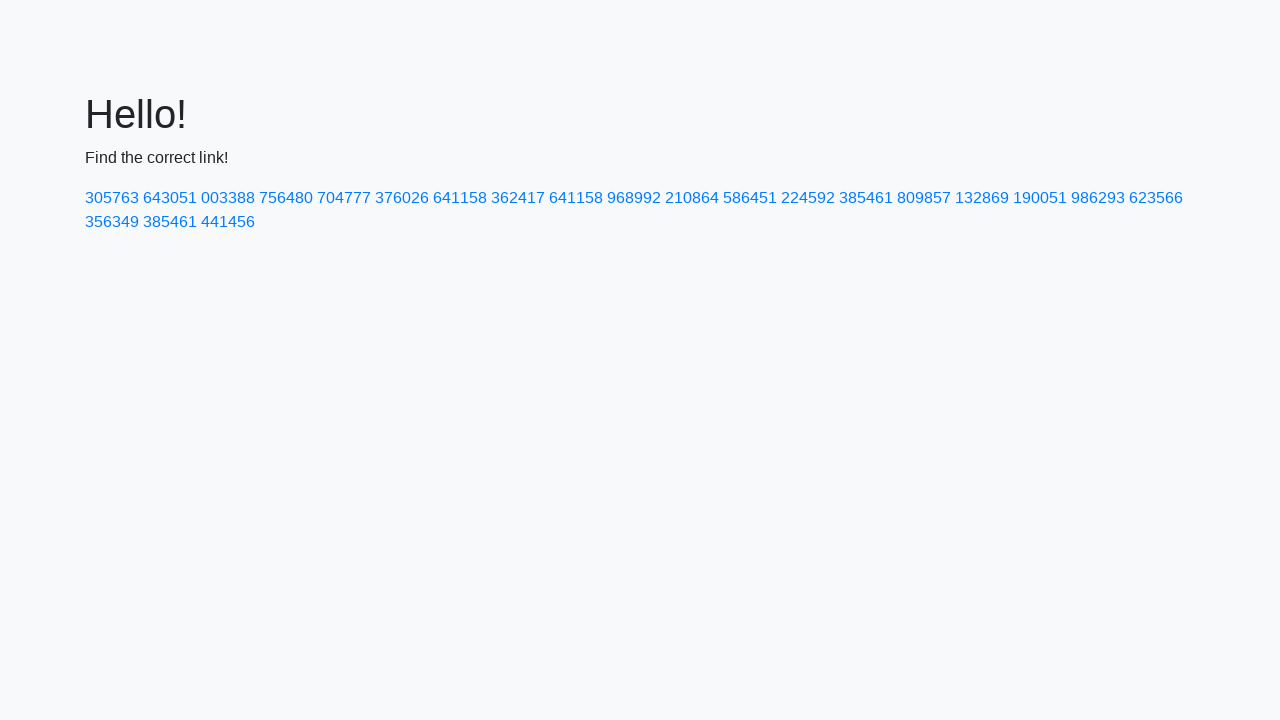

Clicked dynamically calculated link with text '224592' at (808, 198) on a:has-text('224592')
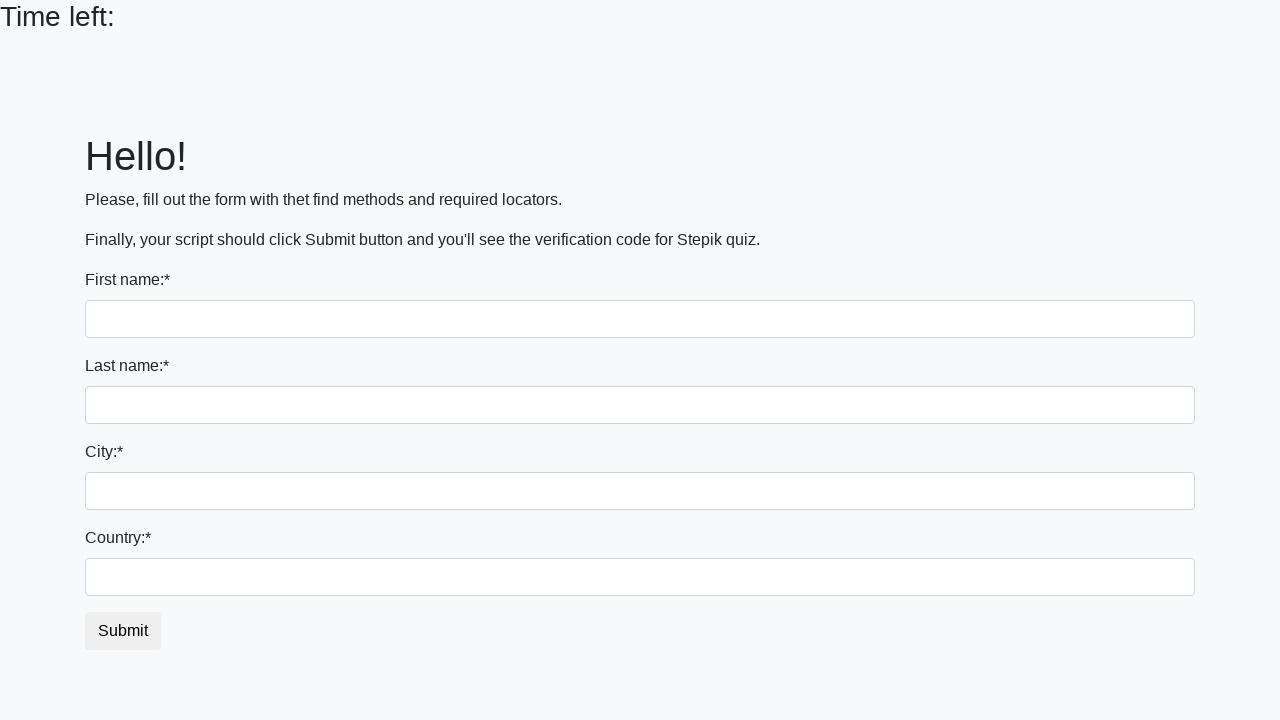

Filled first name field with 'Ivan' on input >> nth=0
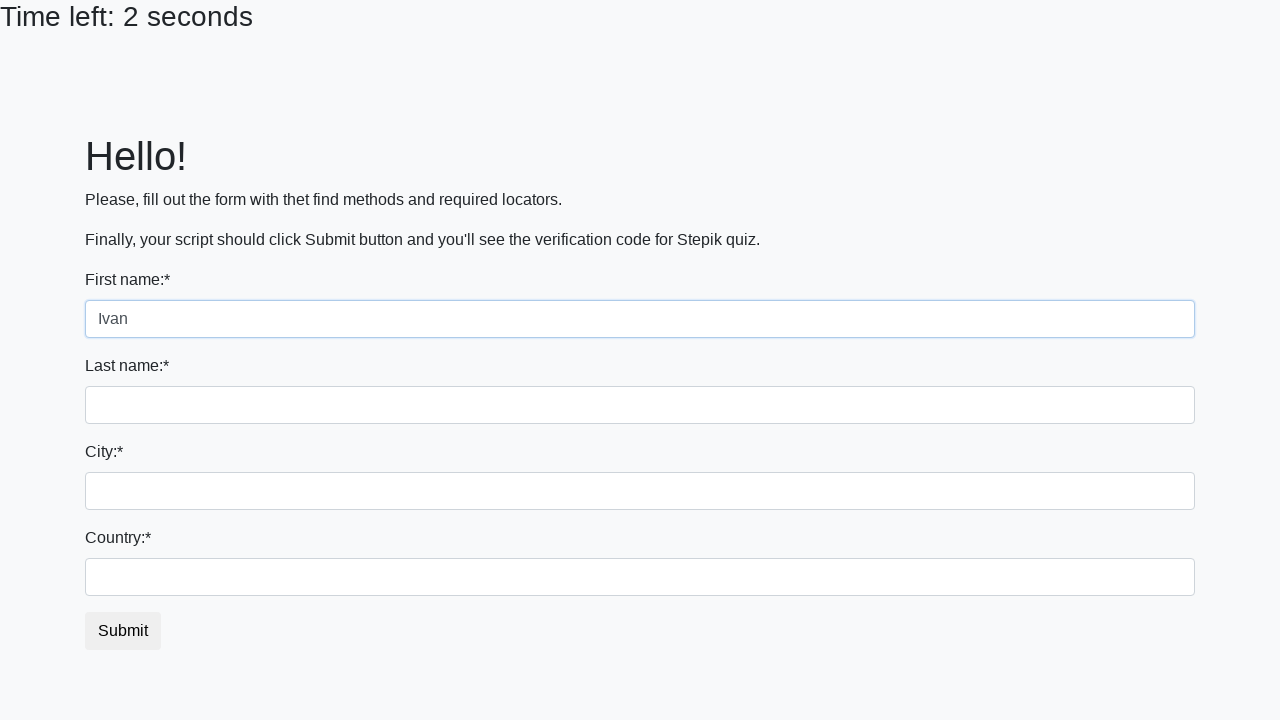

Filled last name field with 'Petrov' on input[name='last_name']
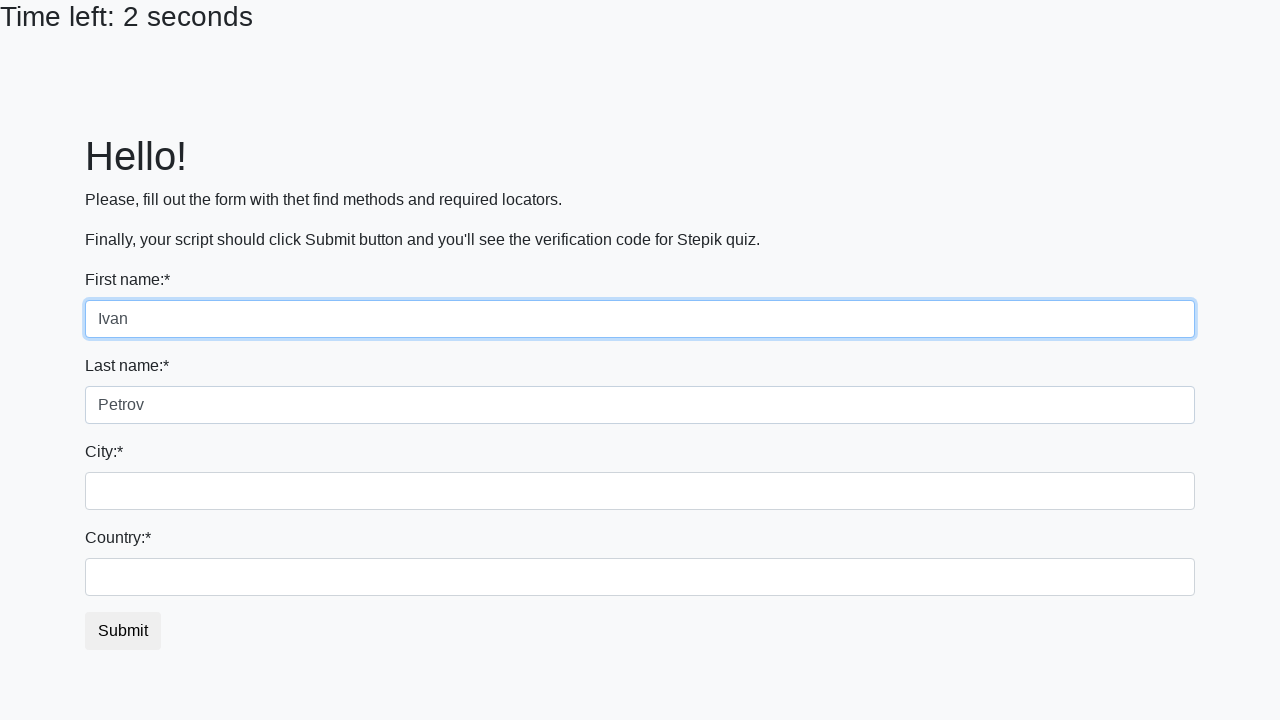

Filled city field with 'Smolensk' on .city
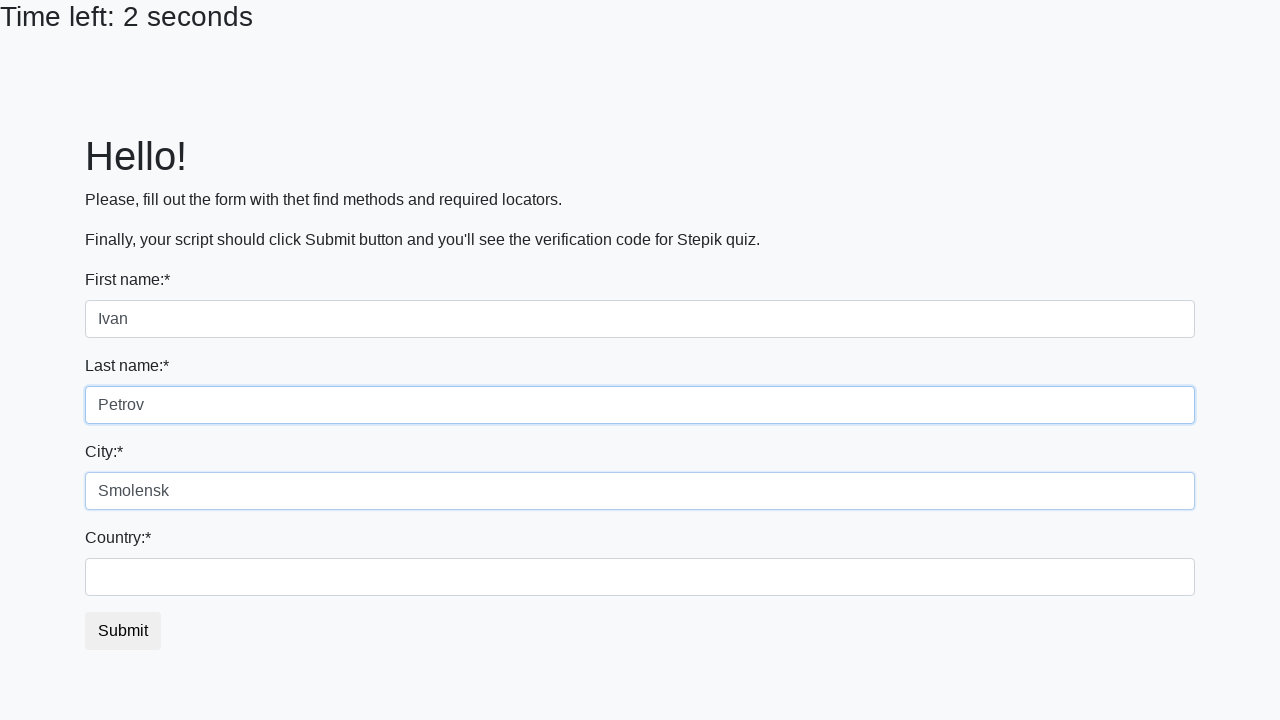

Filled country field with 'Russia' on #country
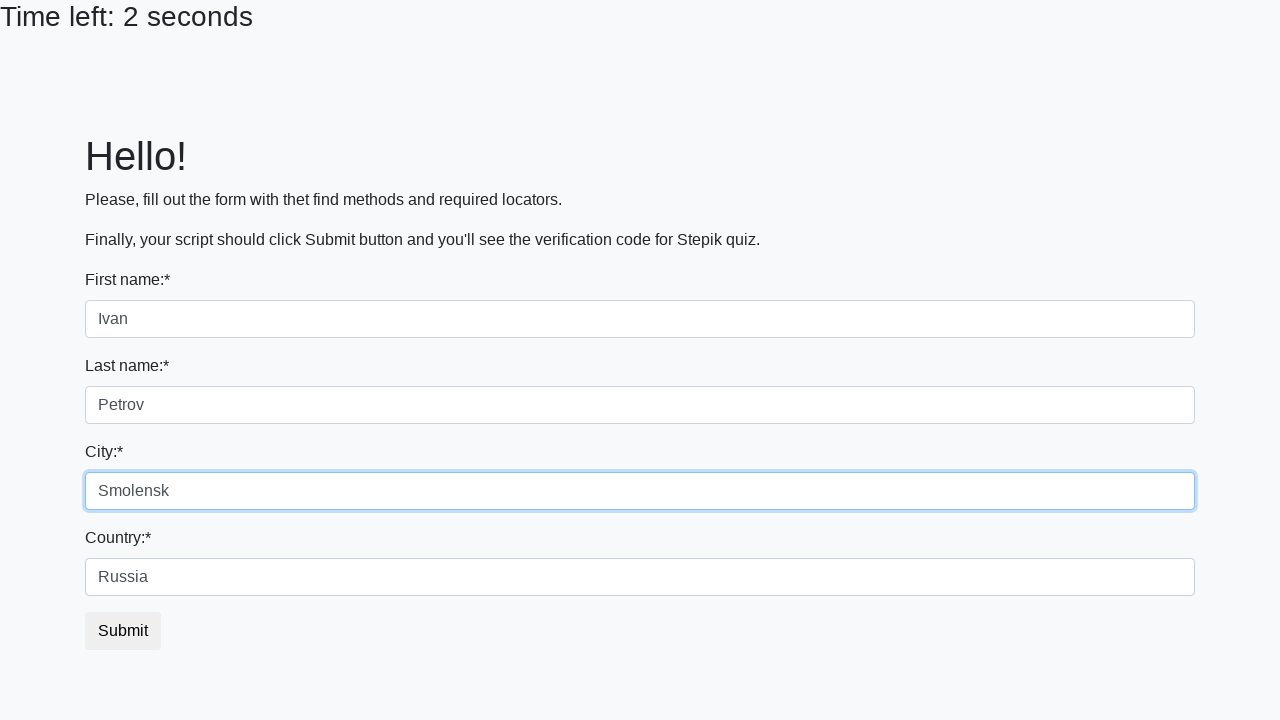

Clicked submit button to submit form at (123, 631) on button.btn
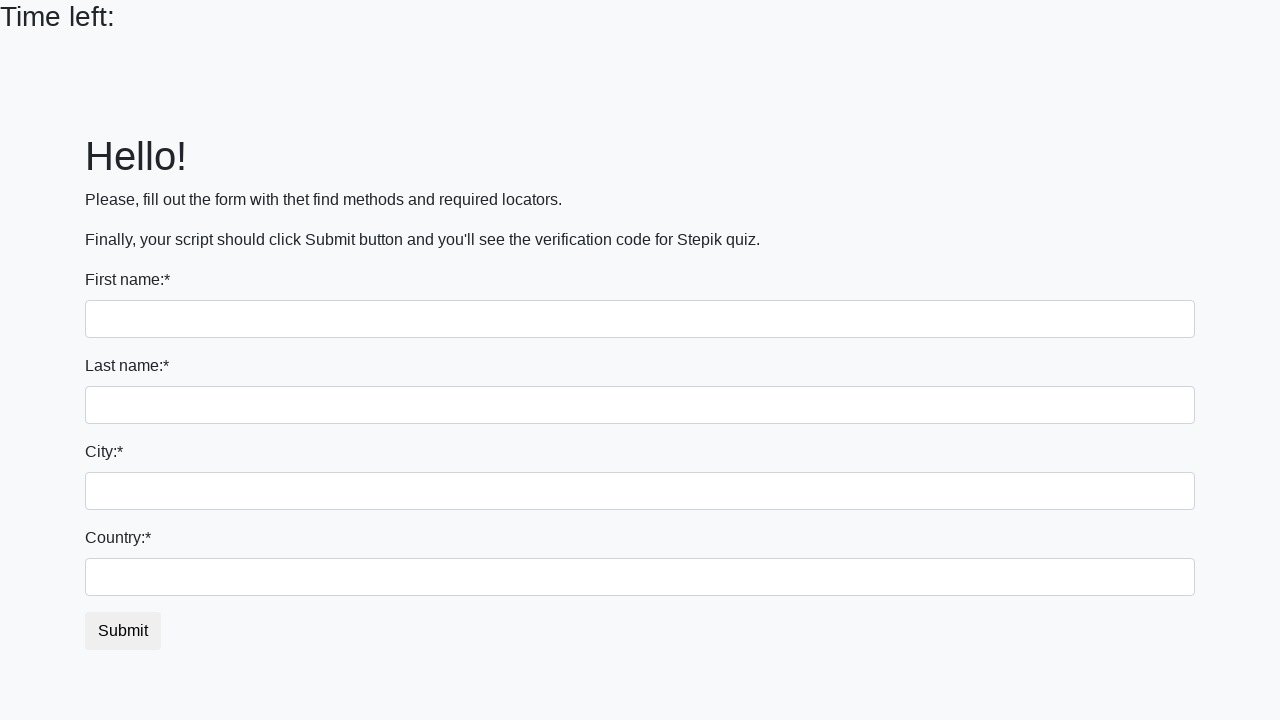

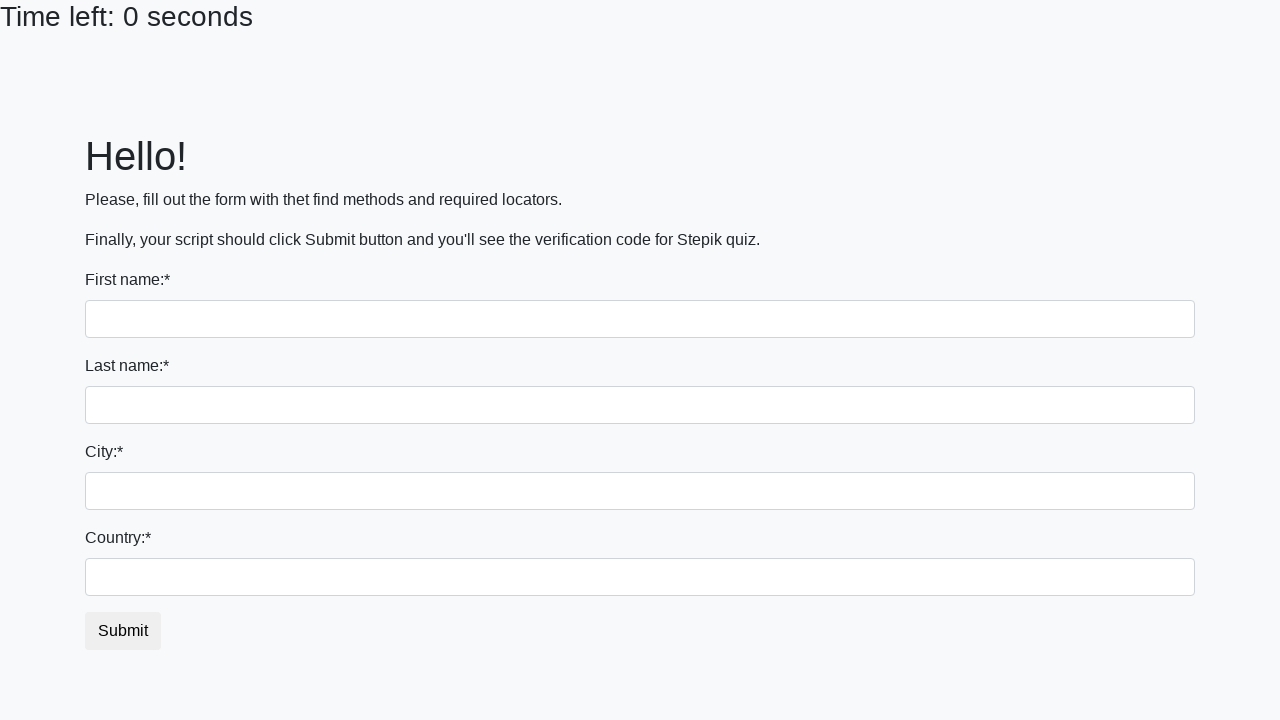